Tests navigation through Jenkins documentation pages from home to Windows installation instructions

Starting URL: https://www.jenkins.io/

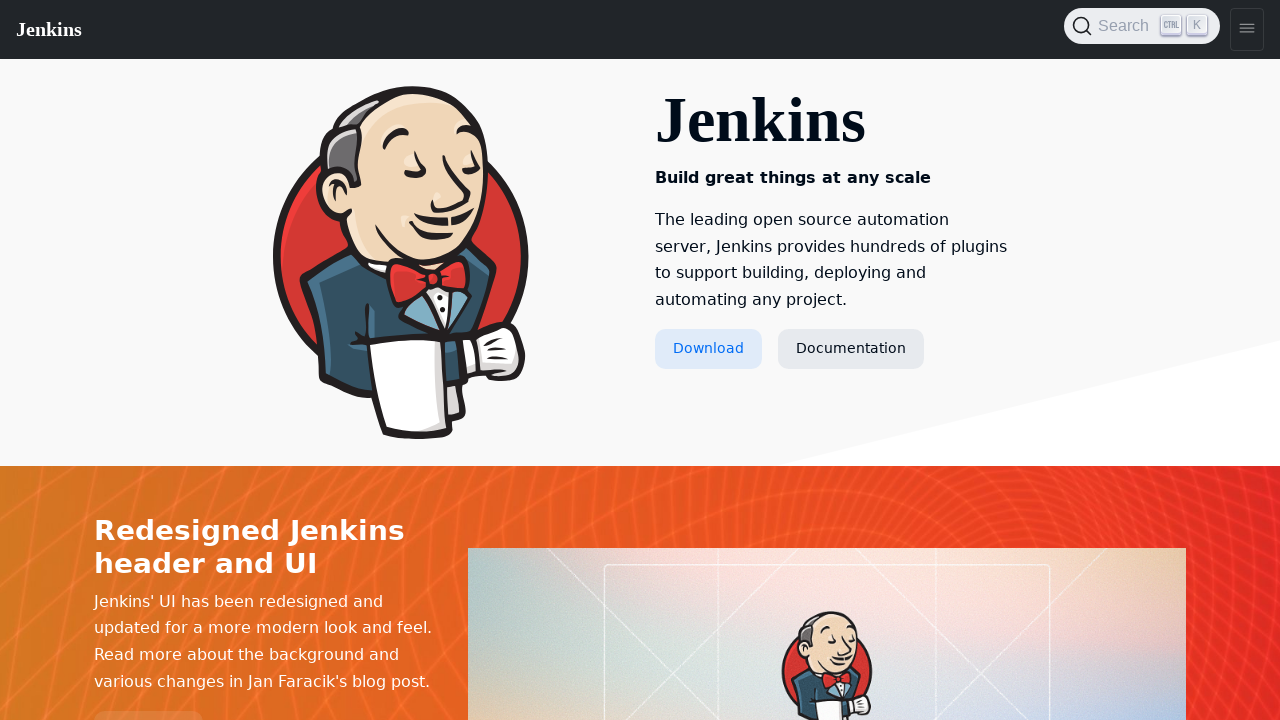

Clicked Documentation link from Jenkins home page at (851, 349) on text=Documentation
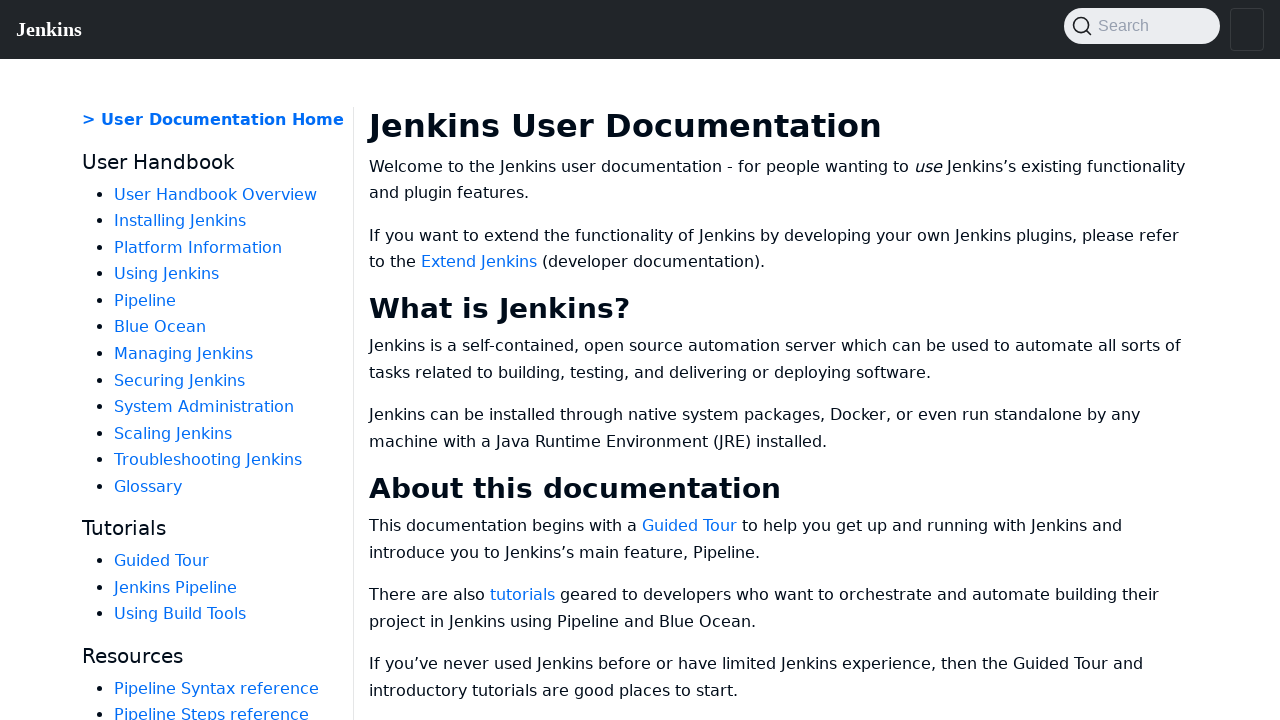

Clicked Installing Jenkins link from Documentation page at (180, 221) on text=Installing Jenkins
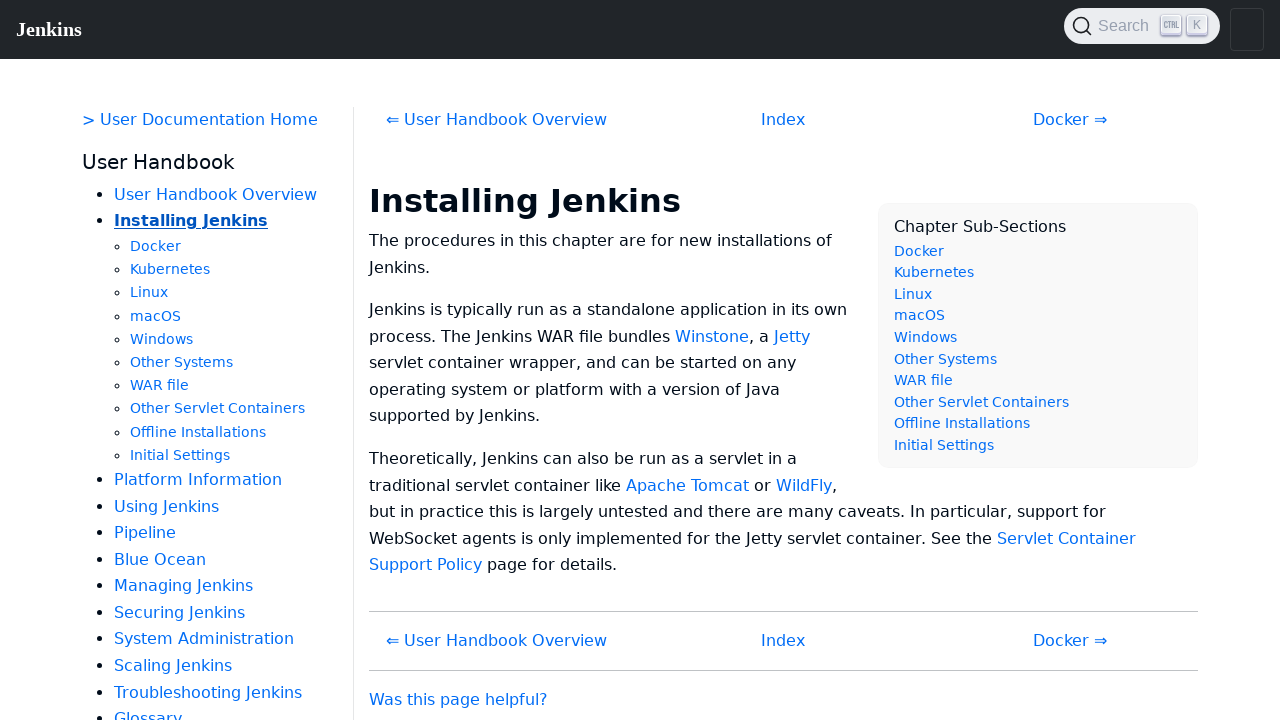

Clicked Windows link from Installation page at (162, 339) on text=Windows
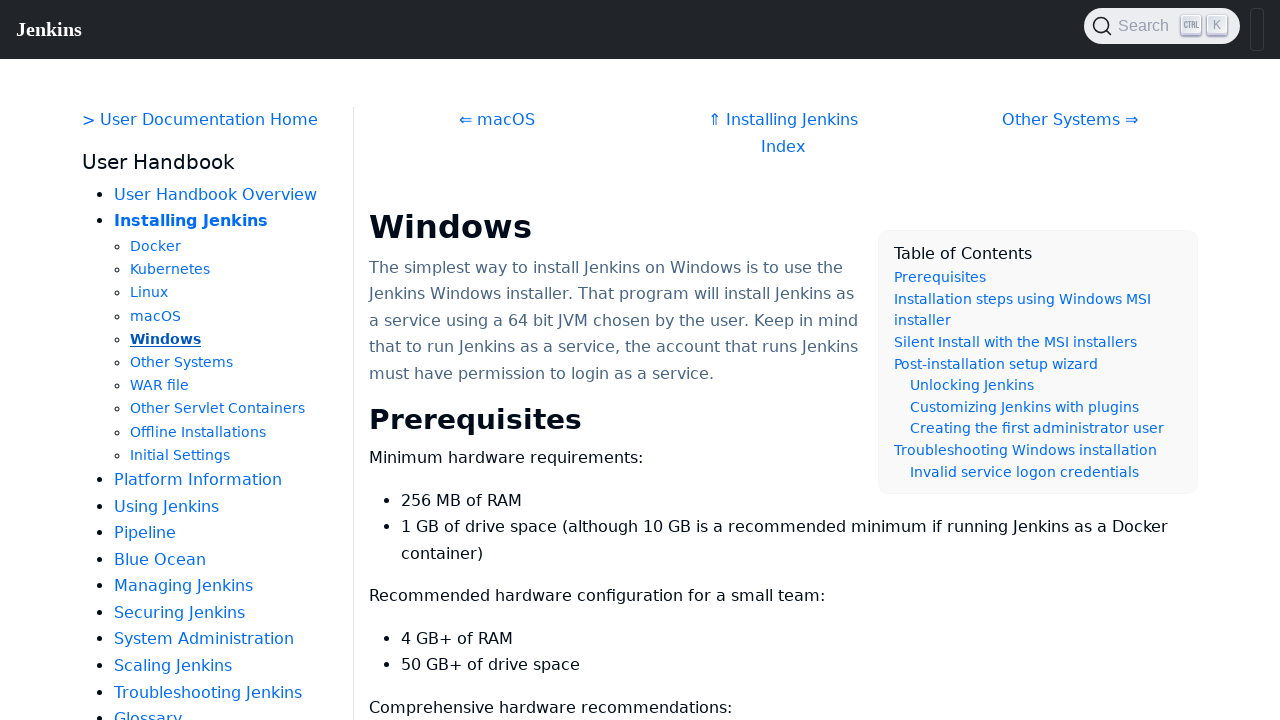

Windows installation instructions page loaded and content is visible
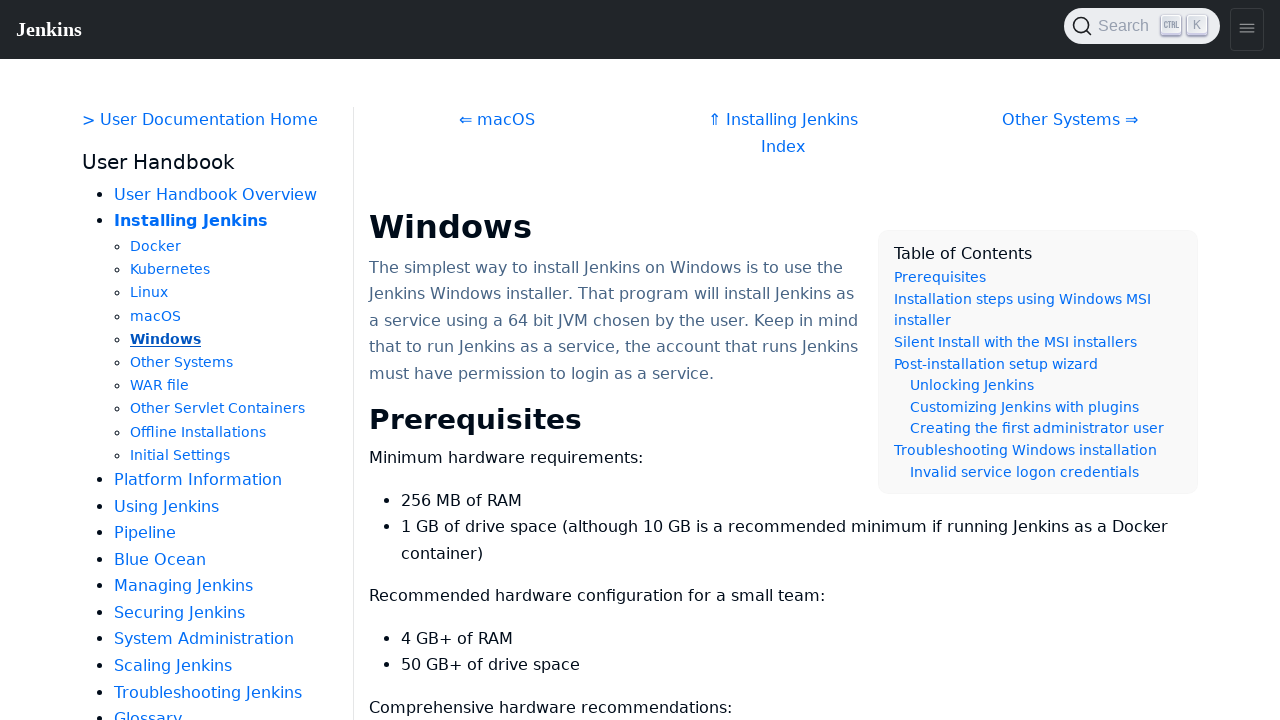

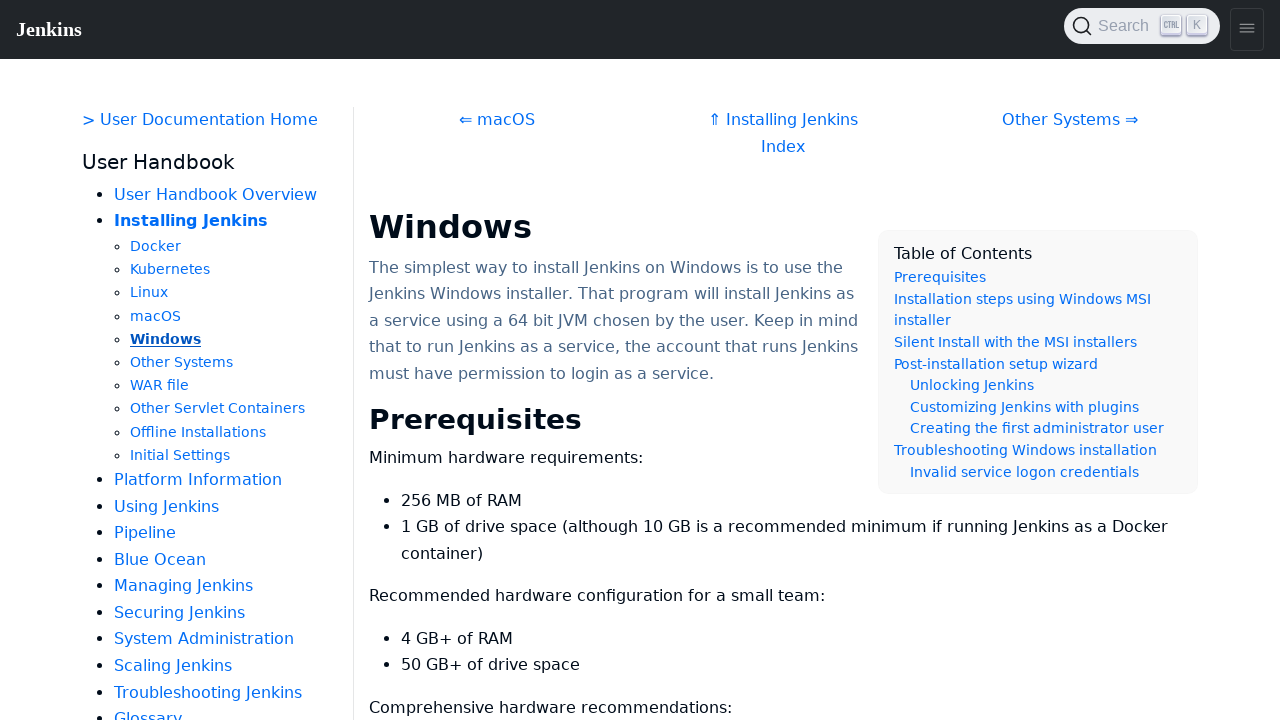